Tests that the username field is visible and does not have an incorrect class before filling

Starting URL: https://demoqa.com/text-box

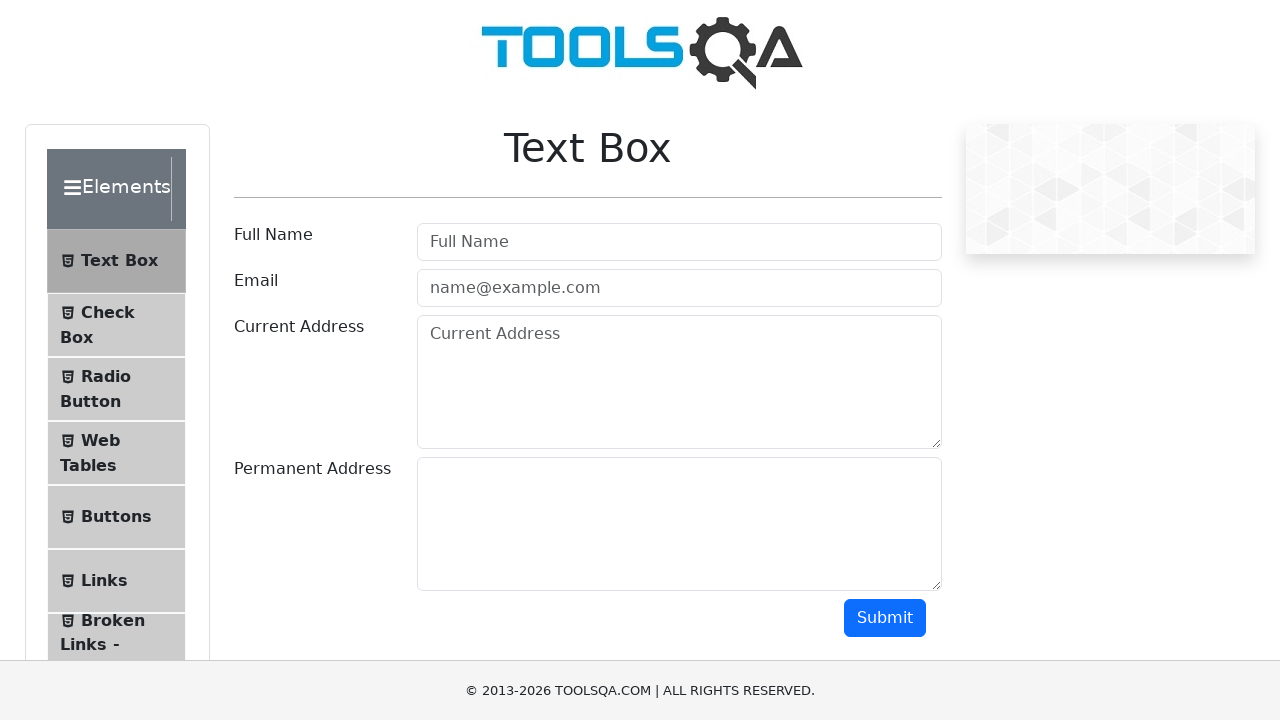

Username field is now visible
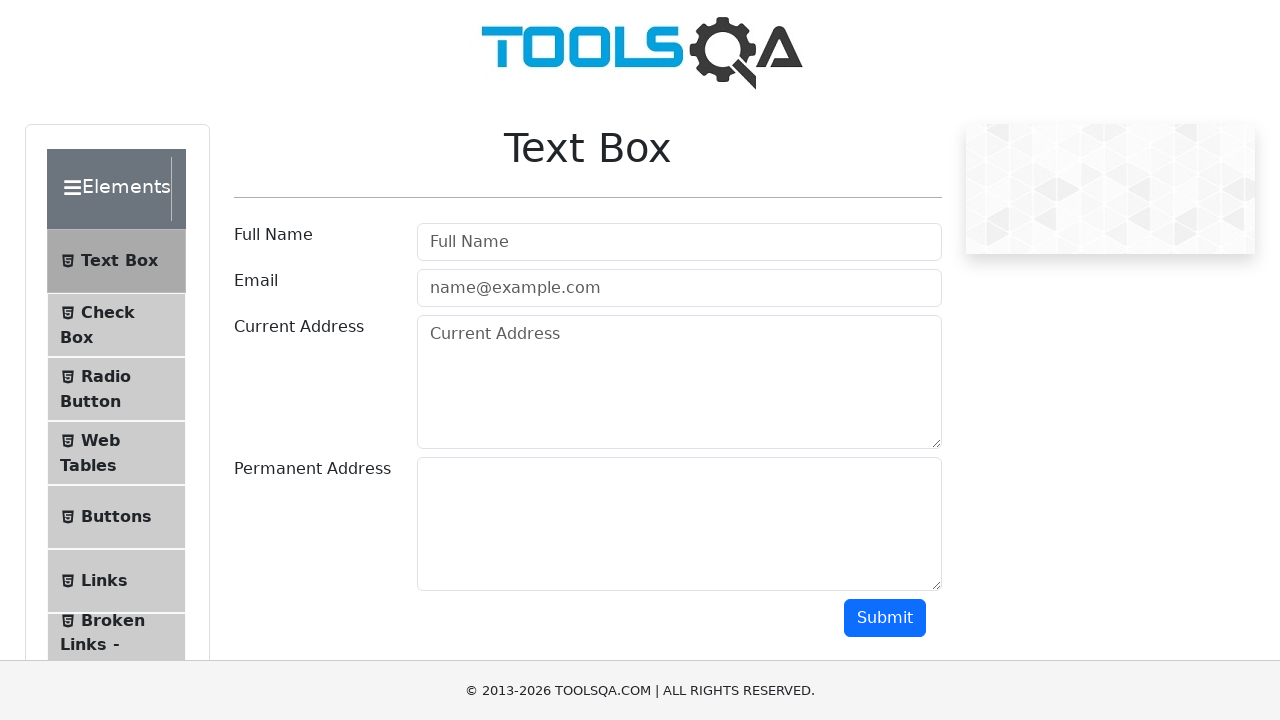

Filled username field with 'Pablo Motos' on #userName
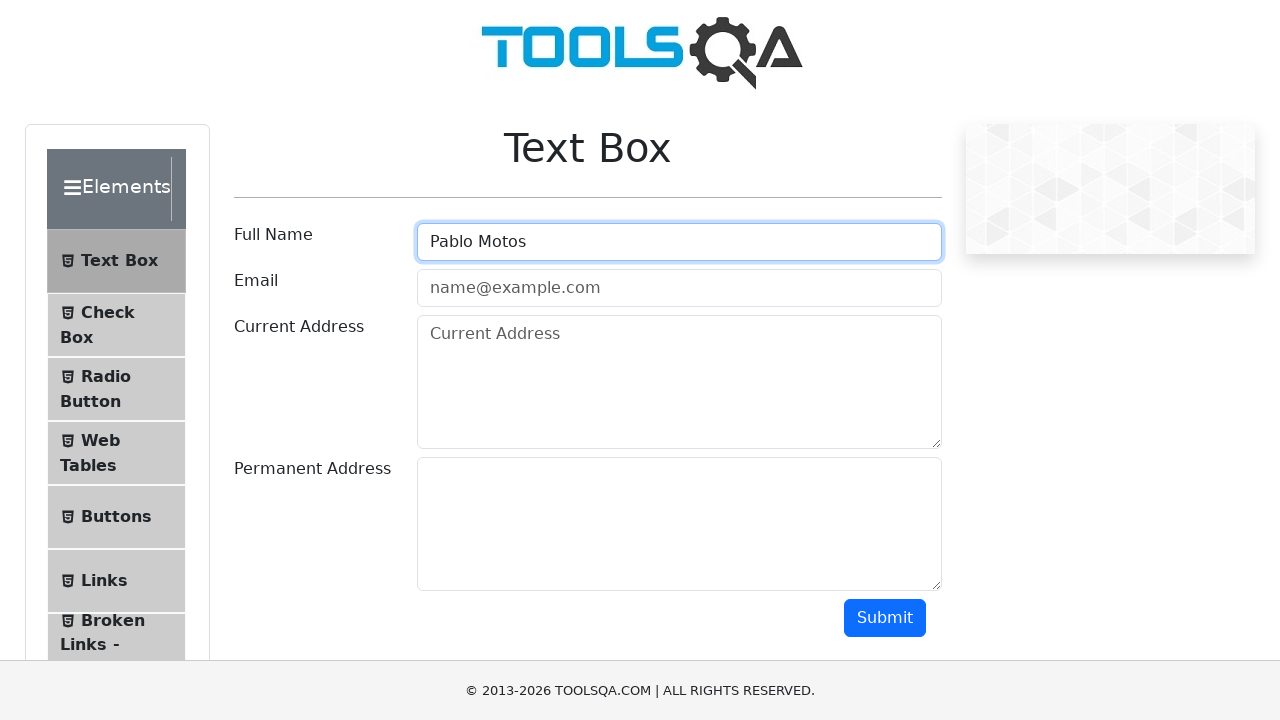

Verified username field does not have incorrect class
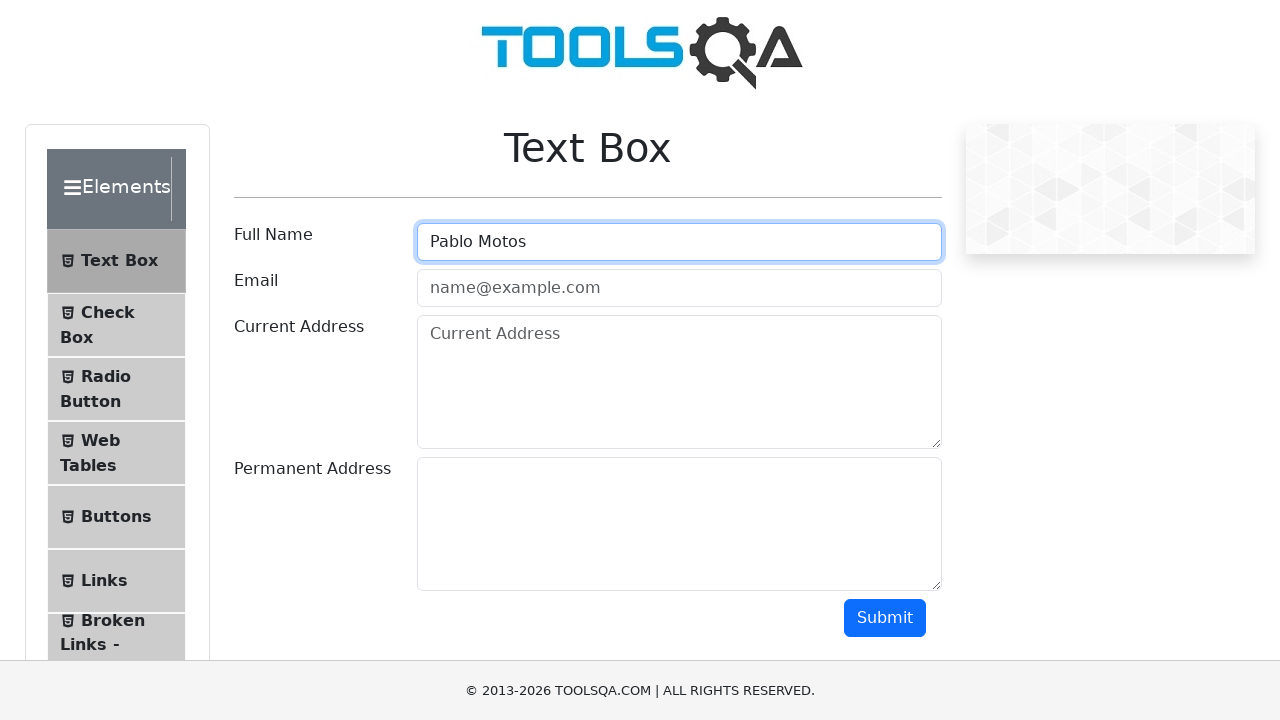

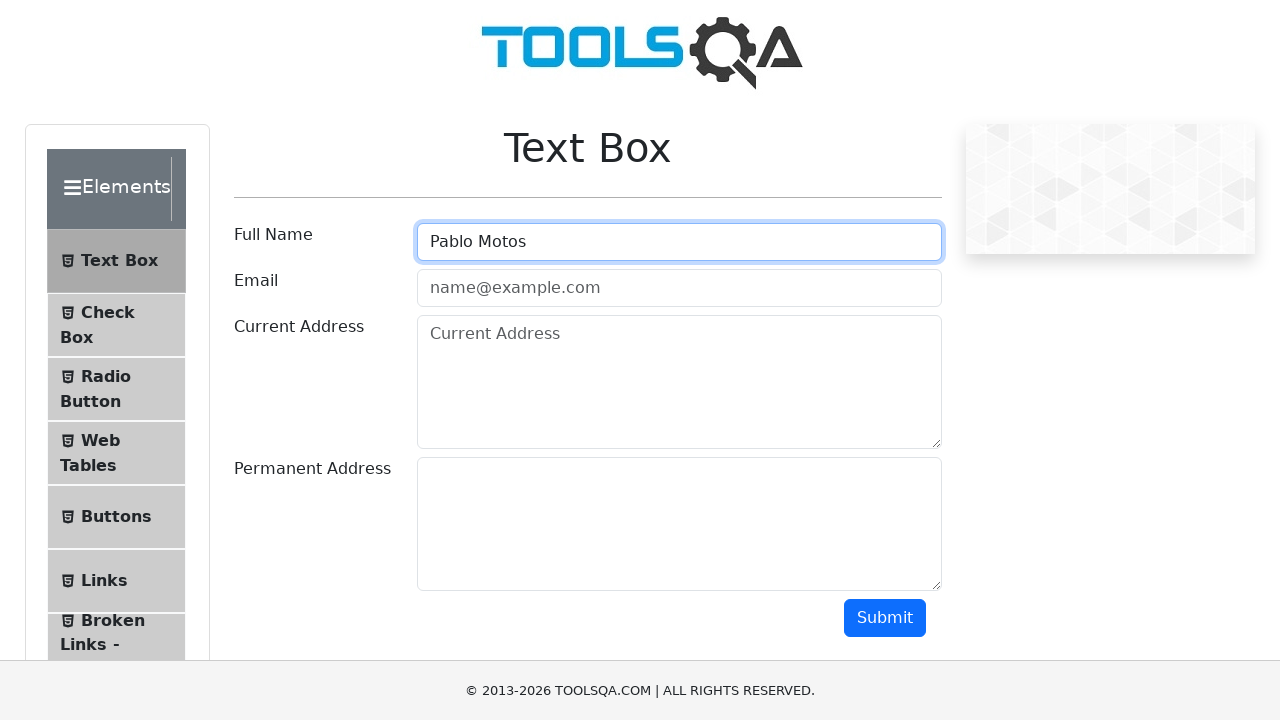